Demonstrates drag and drop action by dragging element A and dropping it onto element B

Starting URL: https://crossbrowsertesting.github.io/drag-and-drop

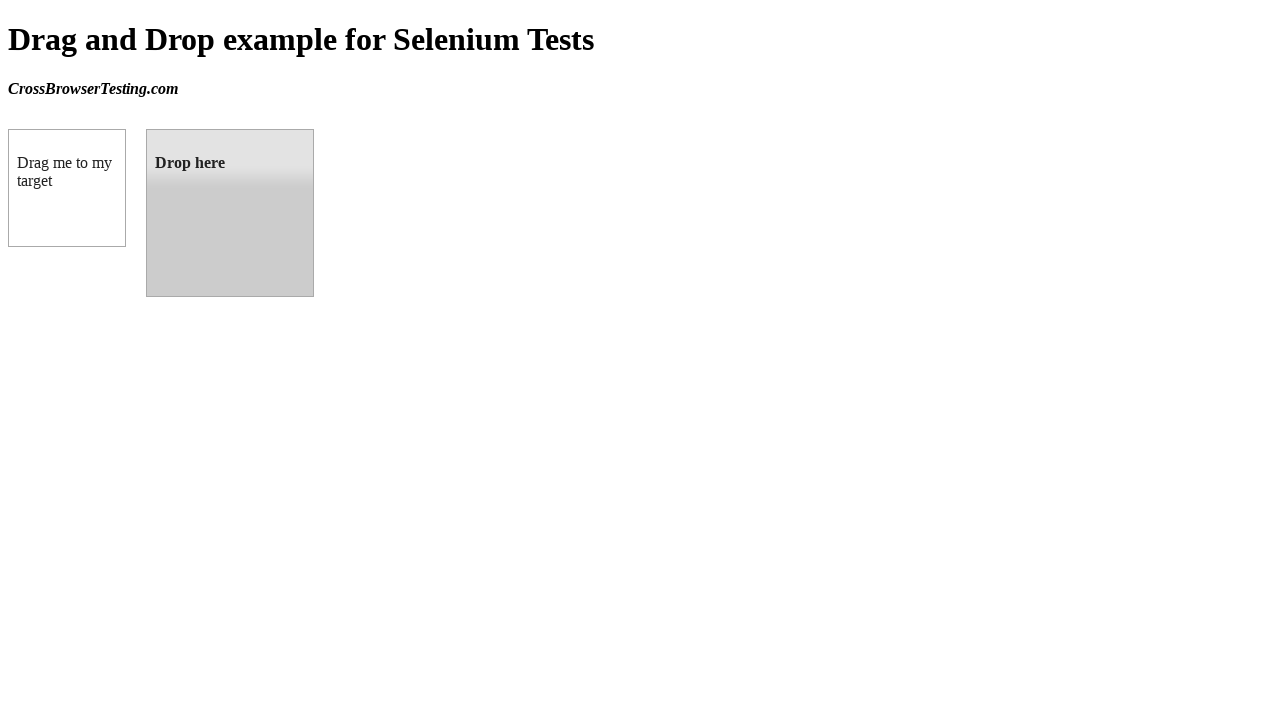

Navigated to drag and drop demo page
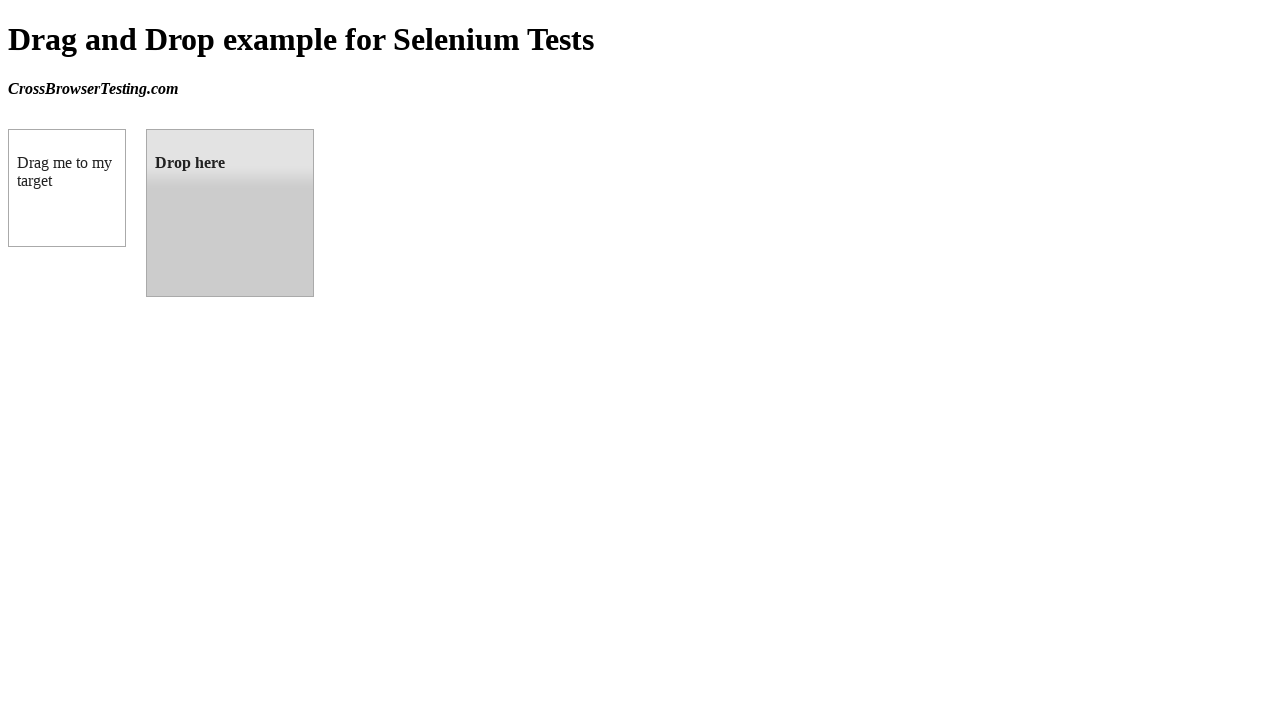

Located source element (draggable box A)
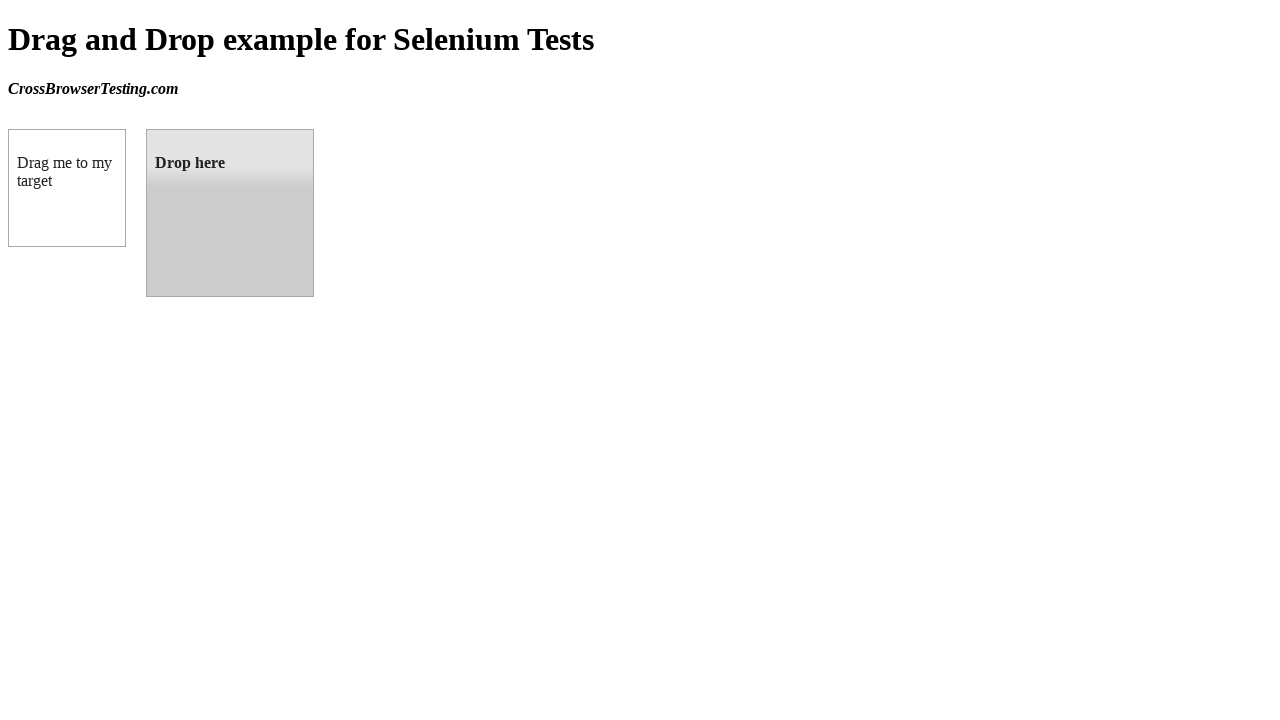

Located target element (droppable box B)
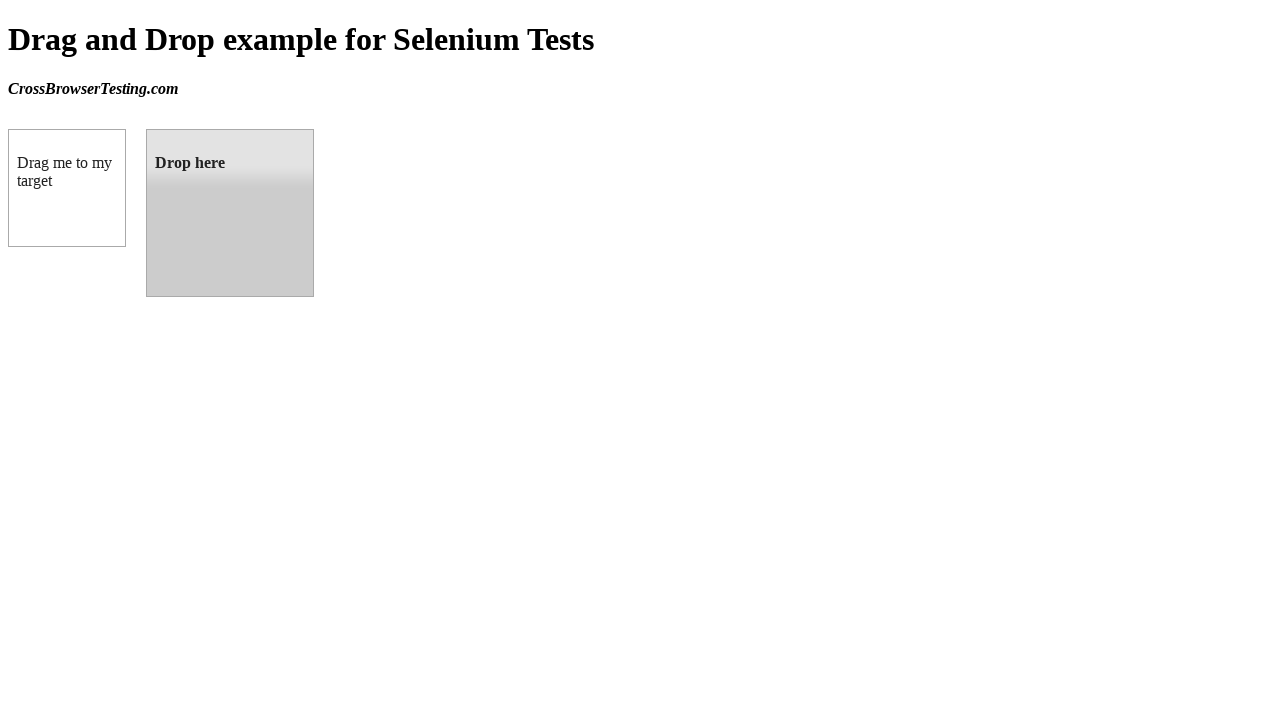

Dragged element A onto element B at (230, 213)
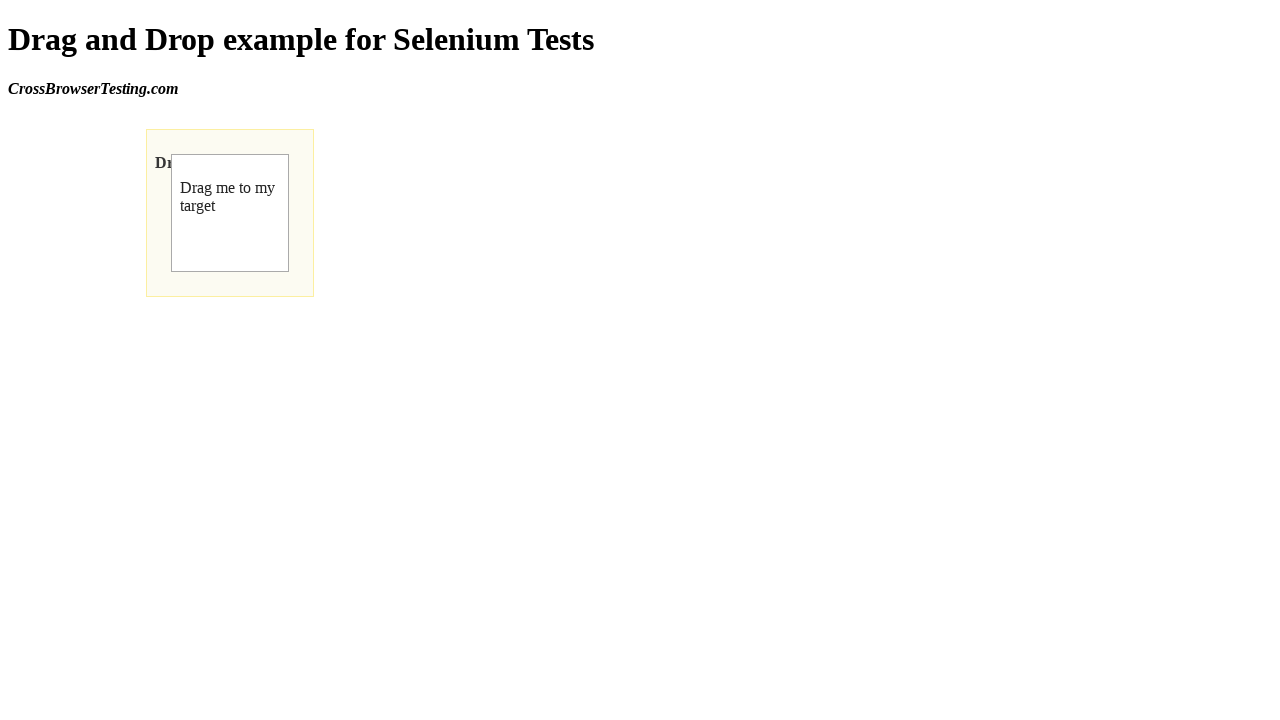

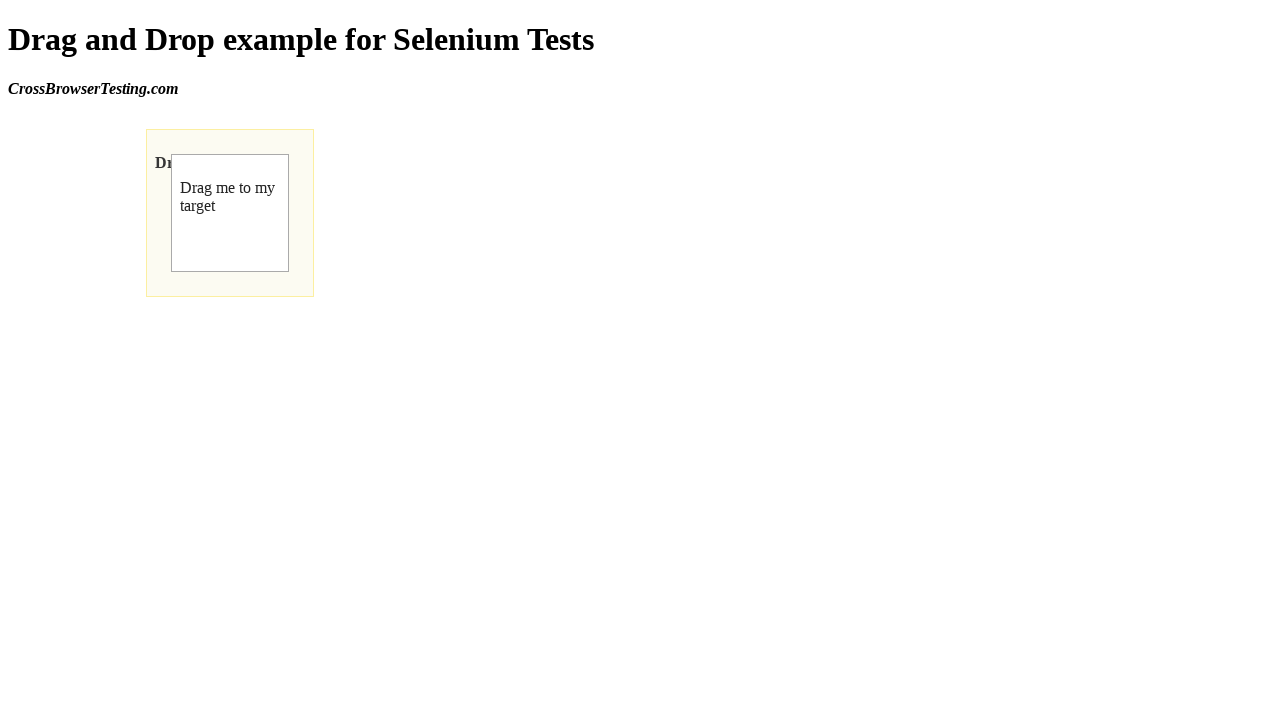